Navigates to miuul.com website and retrieves the page title and current URL

Starting URL: https://www.miuul.com

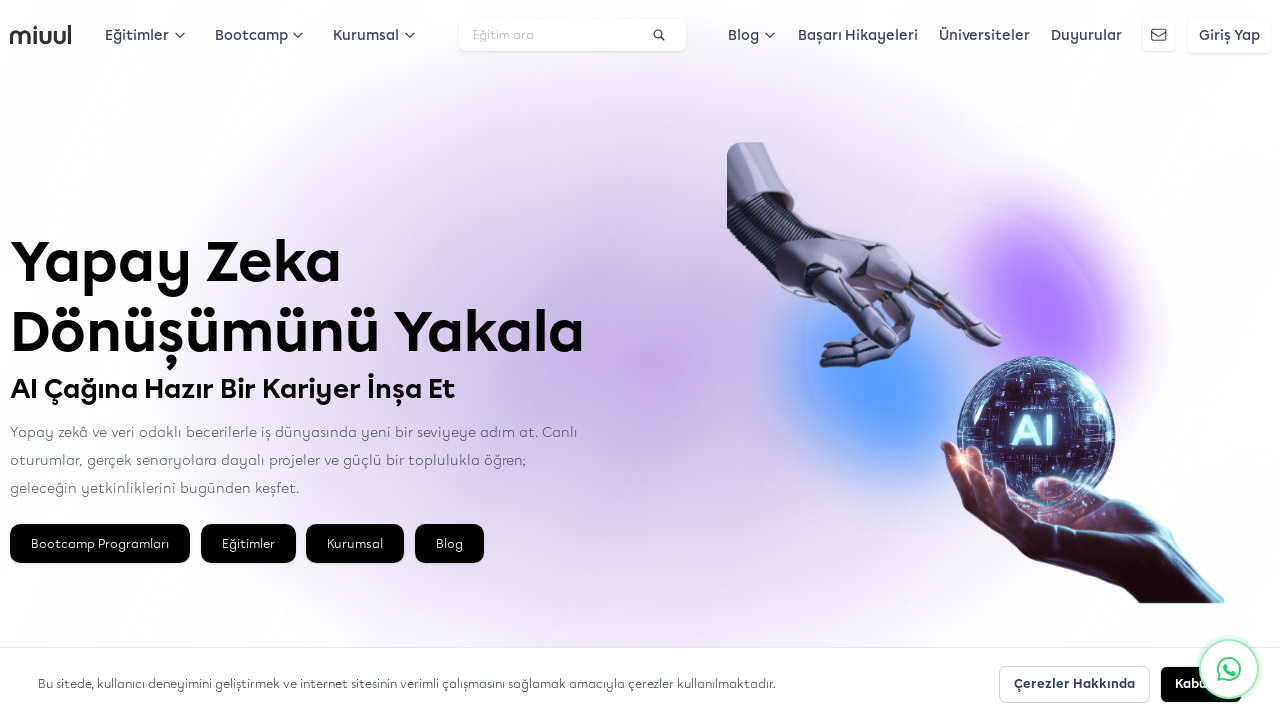

Page loaded and DOM content became available
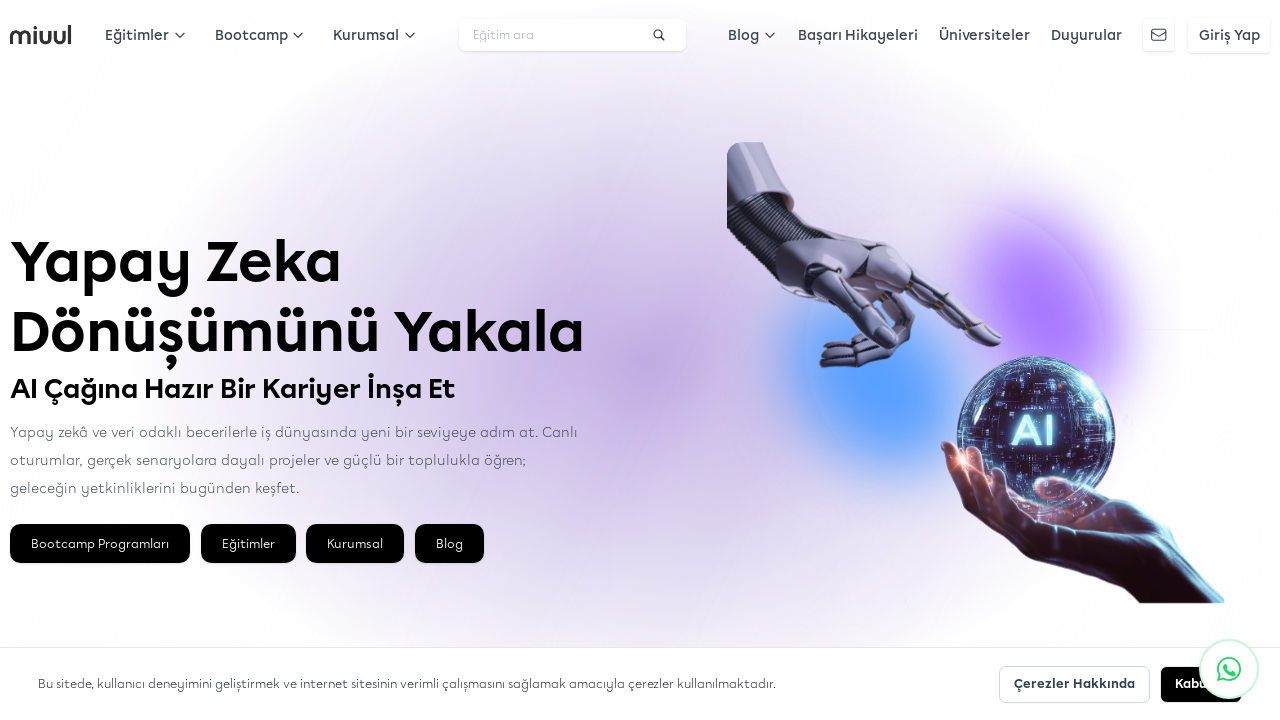

Retrieved page title: Bootcamps, Kariyer Yolculukları ve Kurslar | Miuul
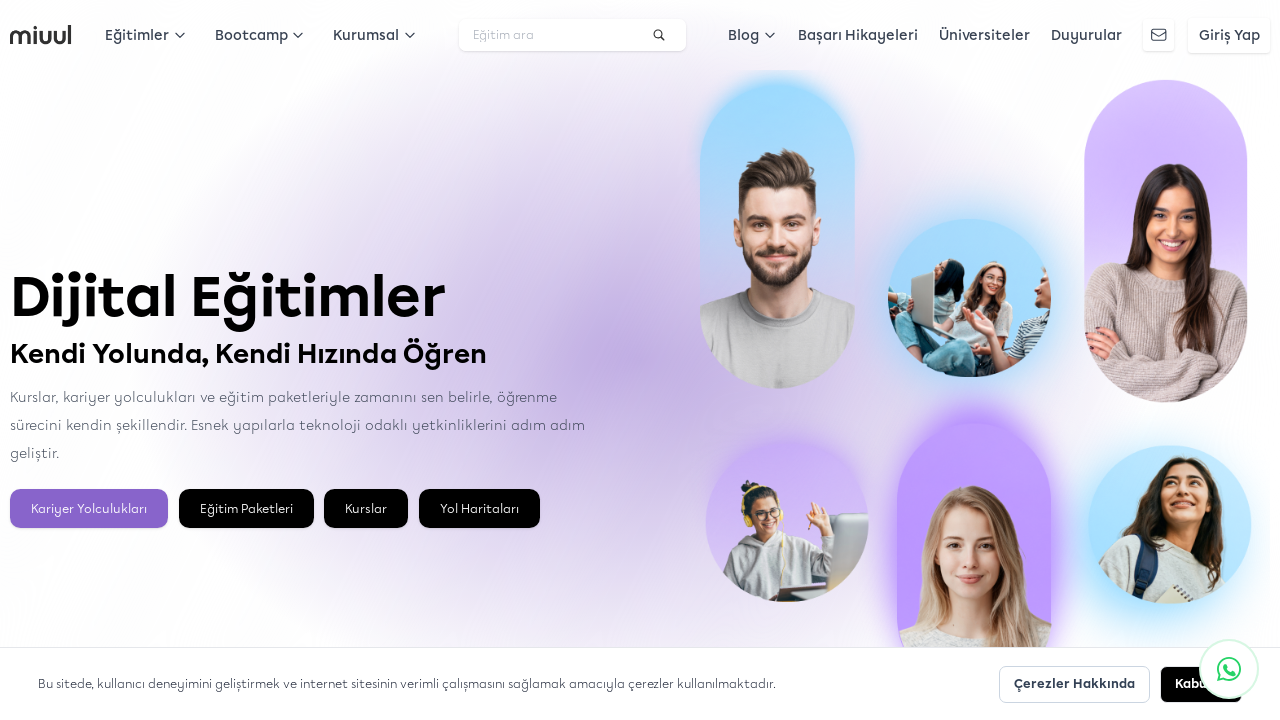

Retrieved current URL: https://miuul.com/
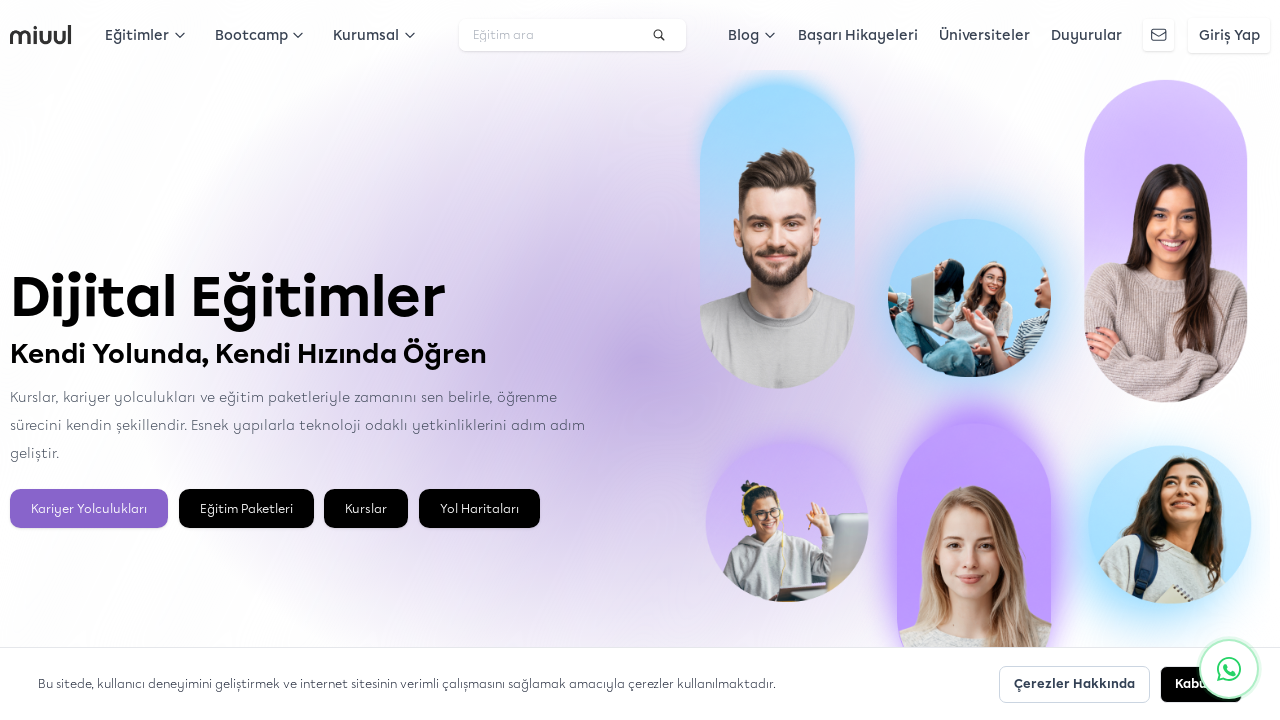

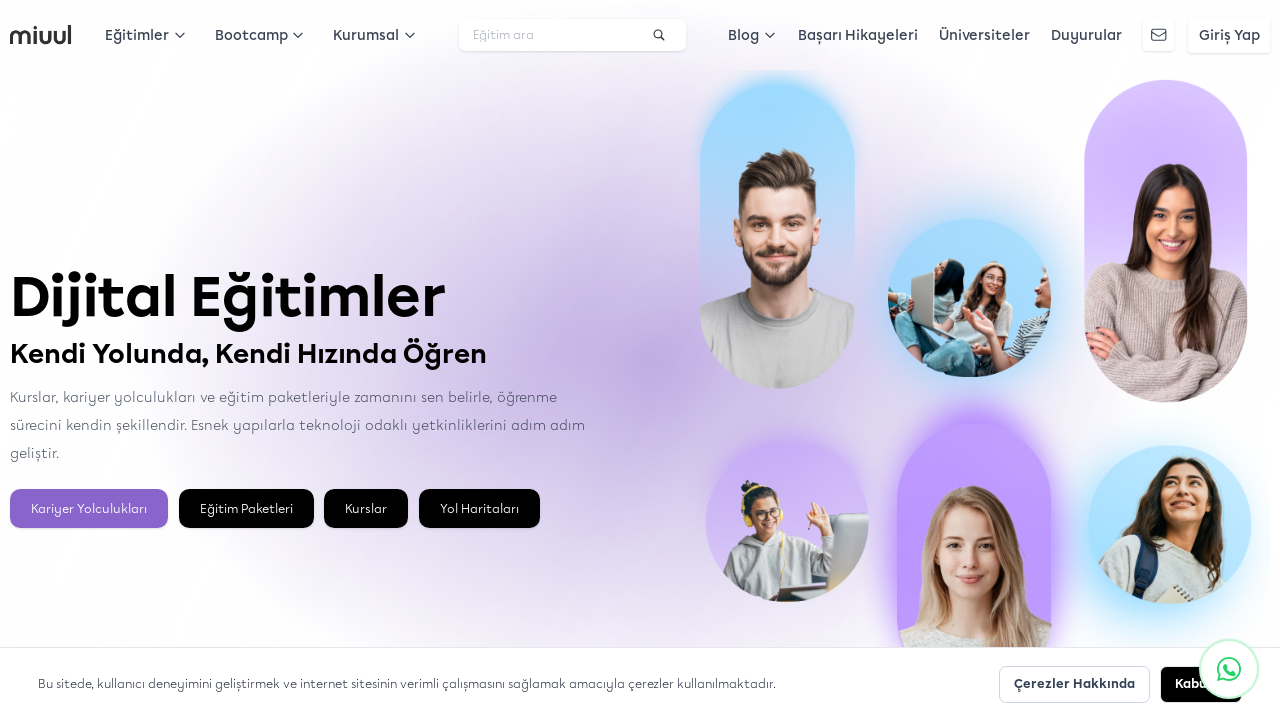